Tests login with performance_glitch_user to verify that the page loads slowly as expected for this test user

Starting URL: https://www.saucedemo.com/

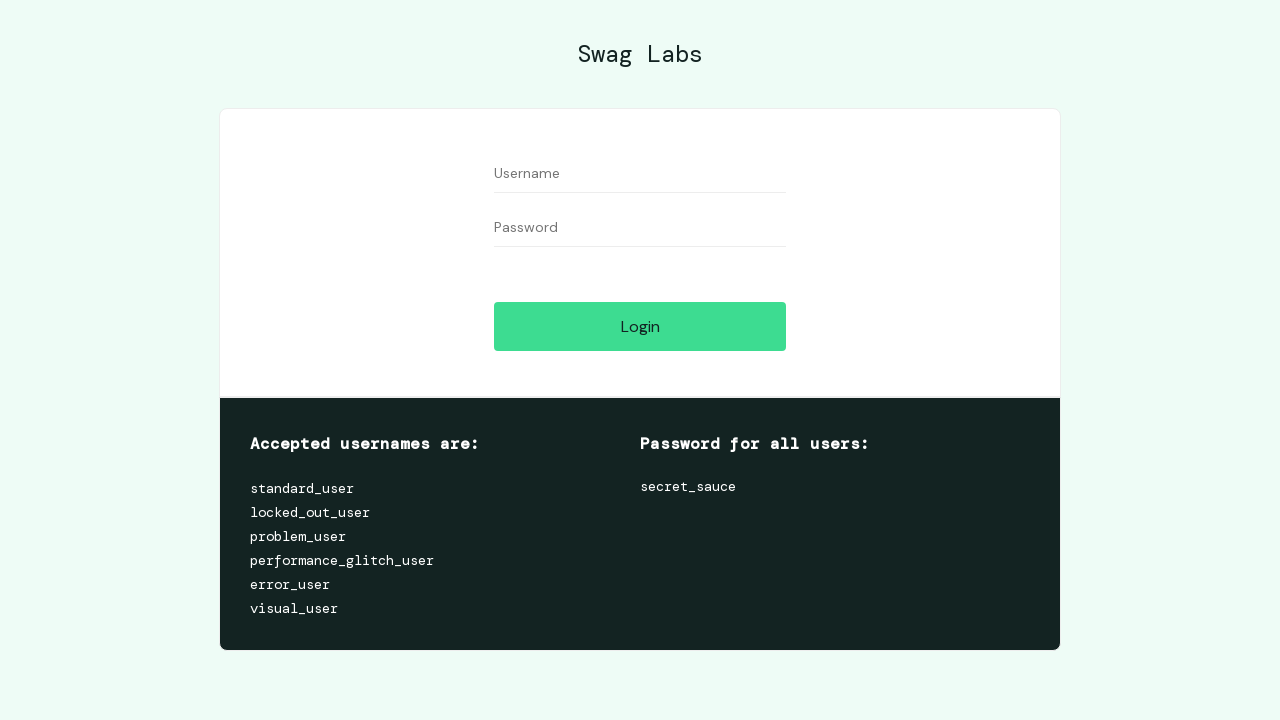

Filled username field with 'performance_glitch_user' on #user-name
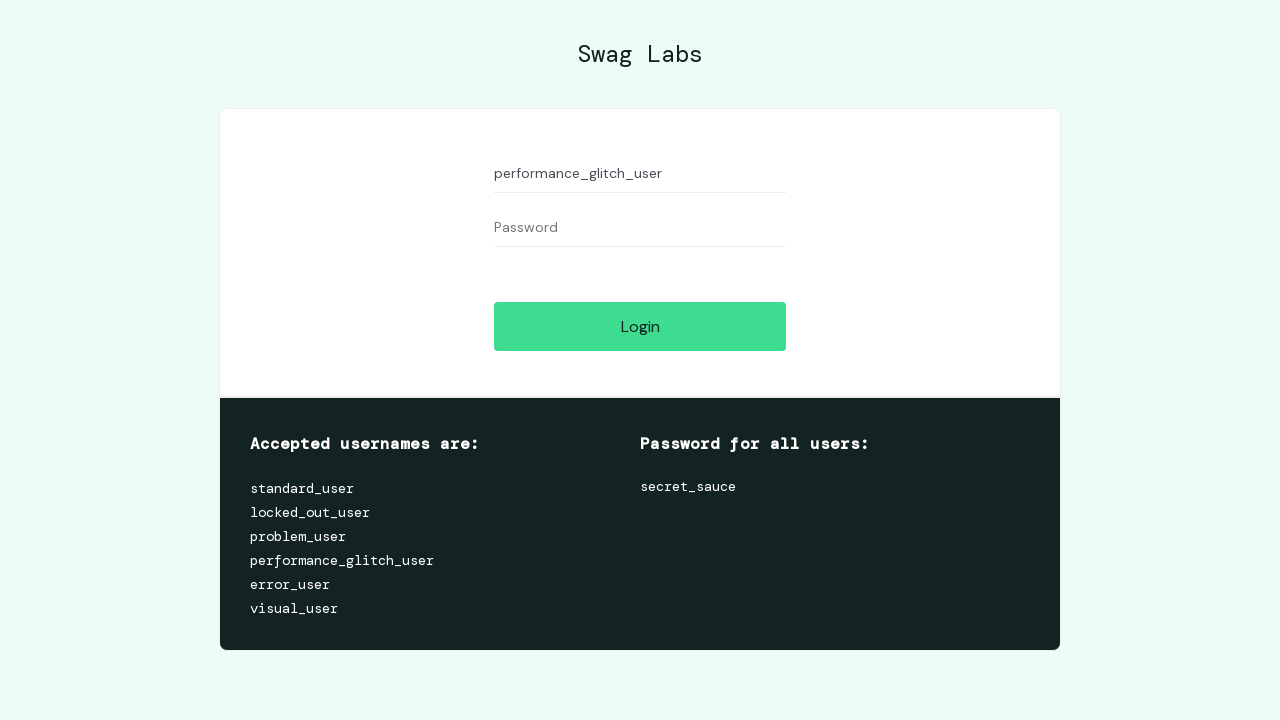

Filled password field with 'secret_sauce' on #password
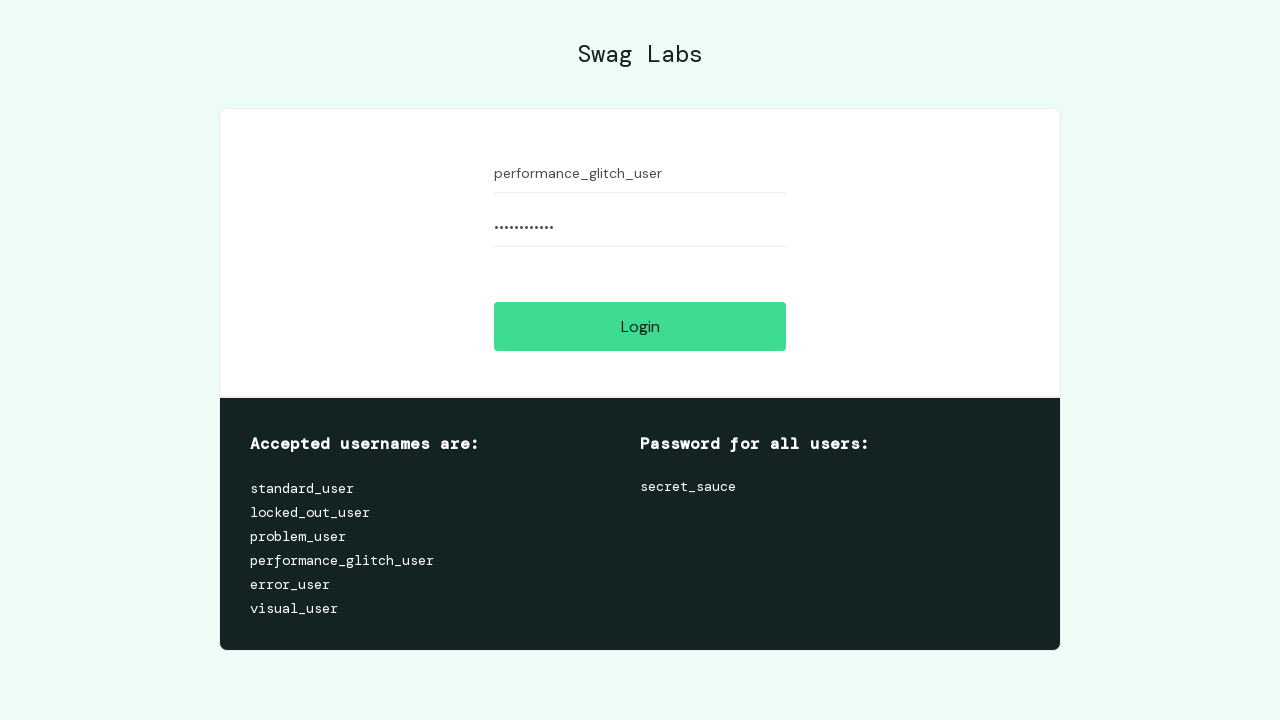

Clicked login button at (640, 326) on #login-button
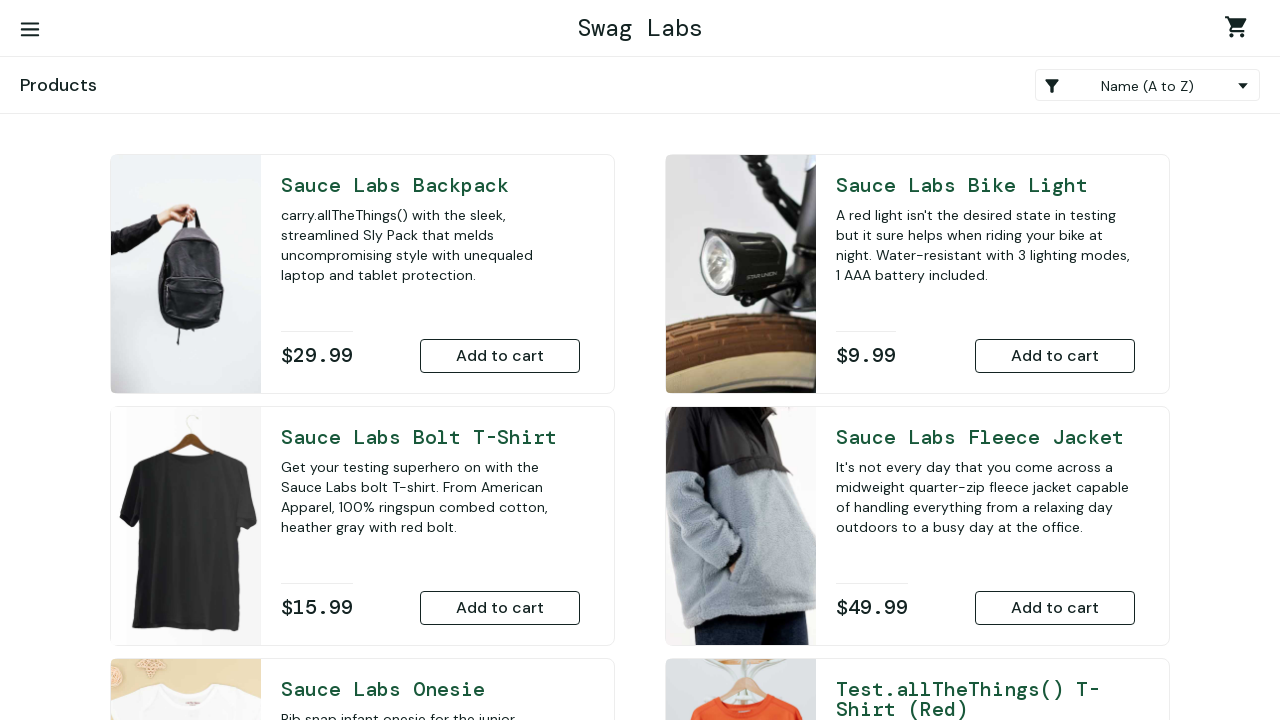

Inventory items loaded (slow page load as expected for performance_glitch_user)
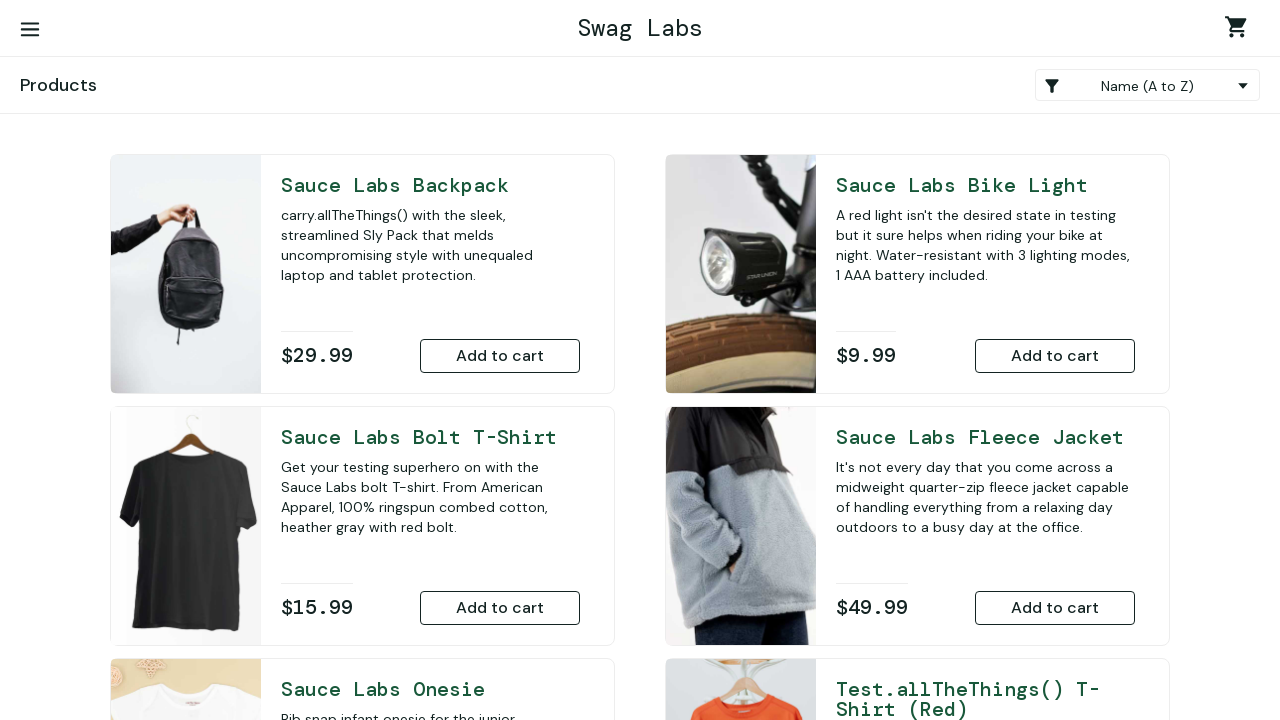

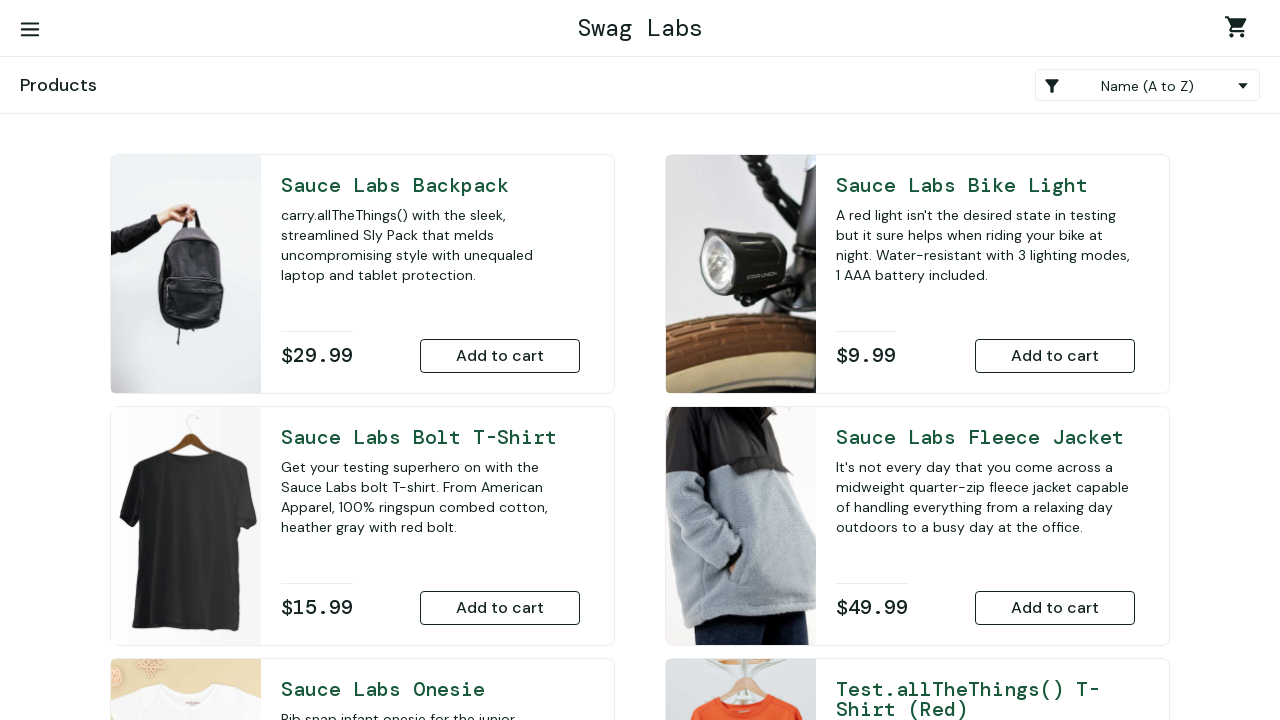